Tests checkbox functionality by clicking on the first checkbox element on the page

Starting URL: https://the-internet.herokuapp.com/checkboxes

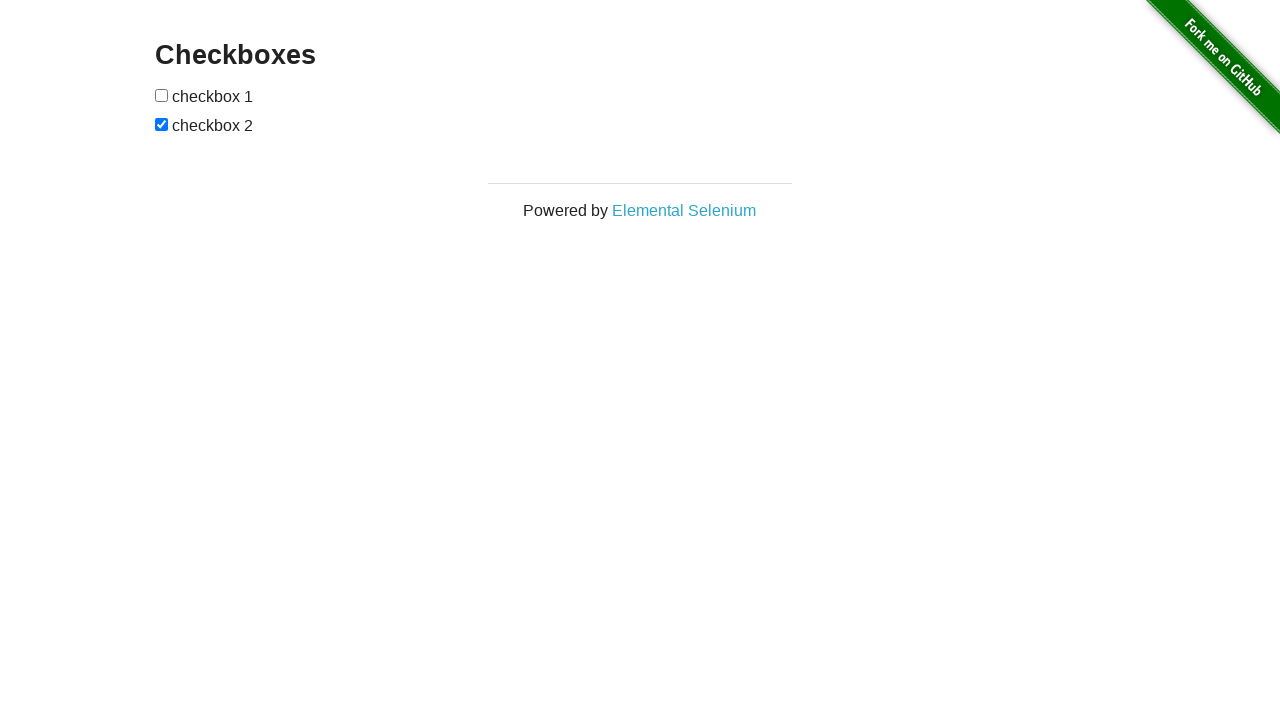

Navigated to checkboxes page
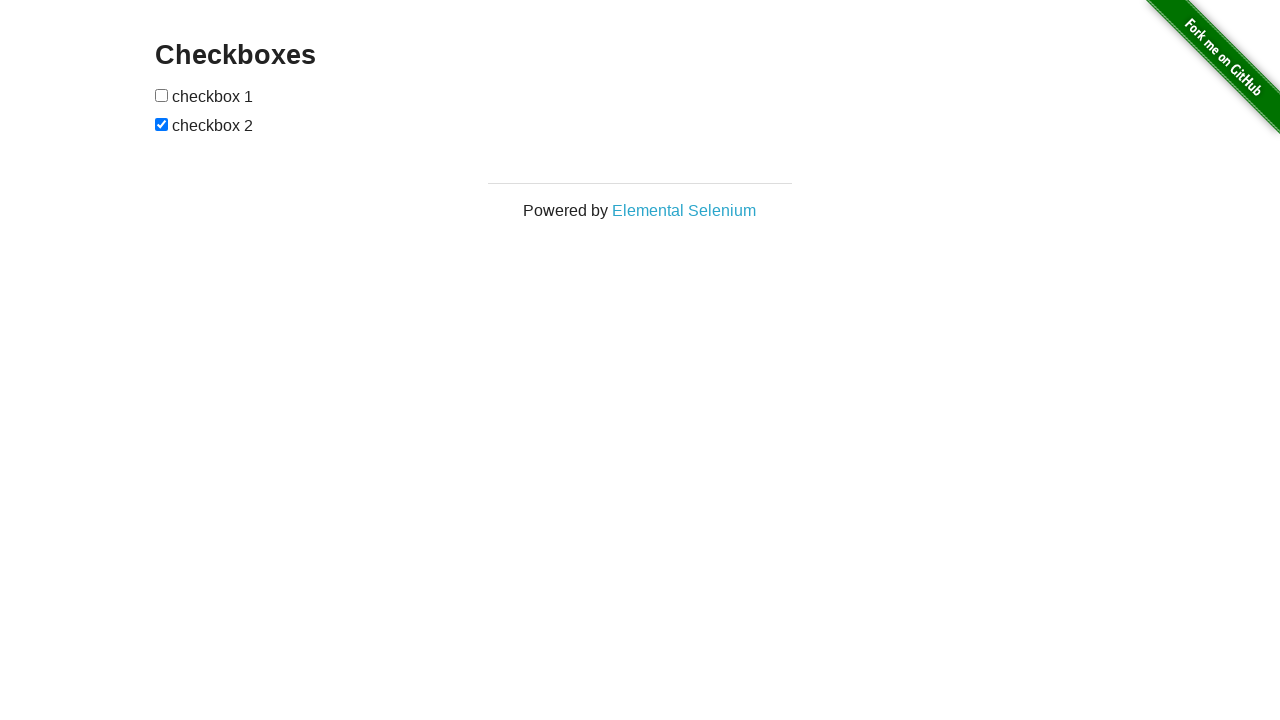

Clicked the first checkbox element at (162, 95) on #checkboxes > input[type=checkbox]:nth-child(1)
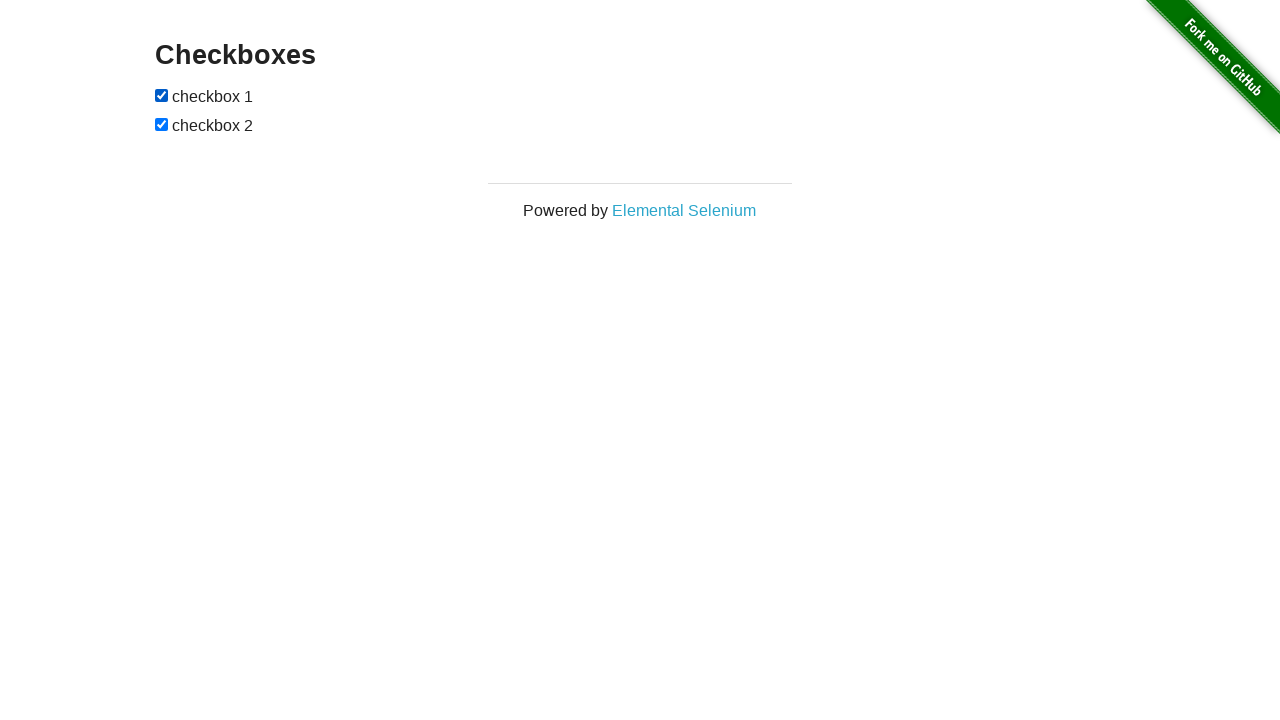

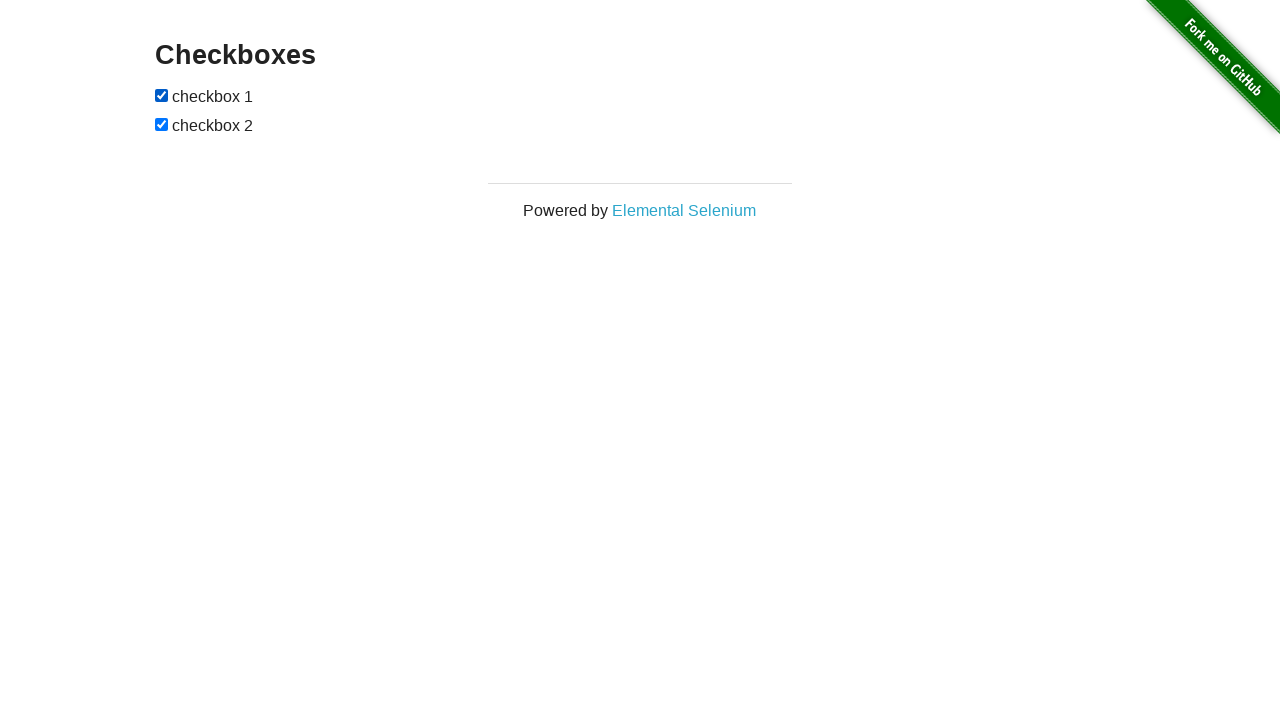